Tests the search functionality on rp5.ru weather site by searching for "Тула" (Tula city) and verifying the search results page heading

Starting URL: https://rp5.ru

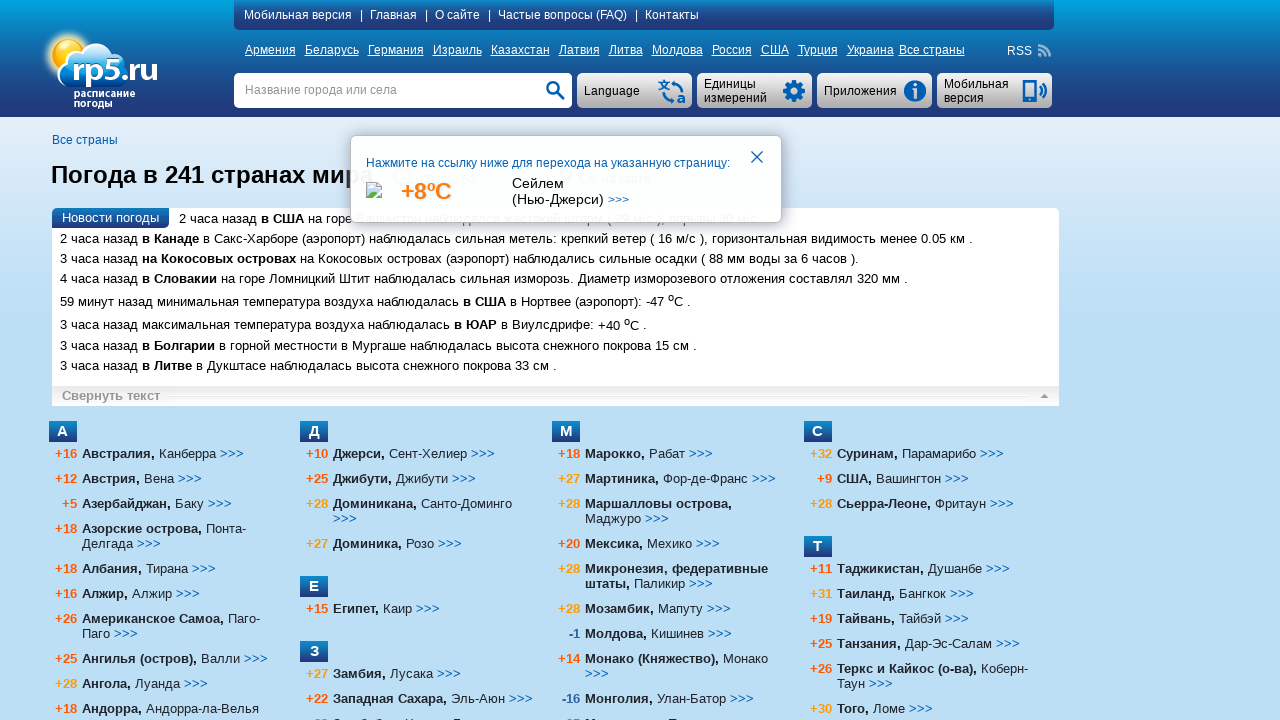

Filled search box with 'Тула' (Tula city) on input[name='searchStr']
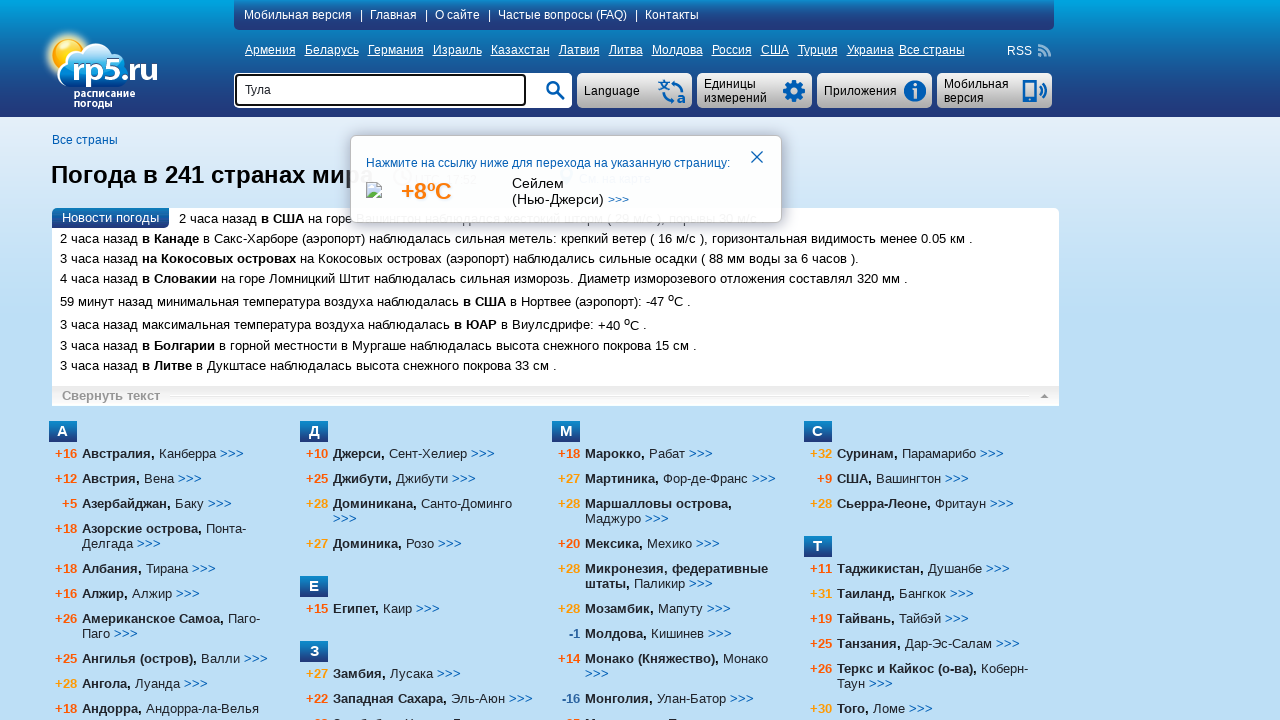

Pressed Enter to submit the search on input[name='searchStr']
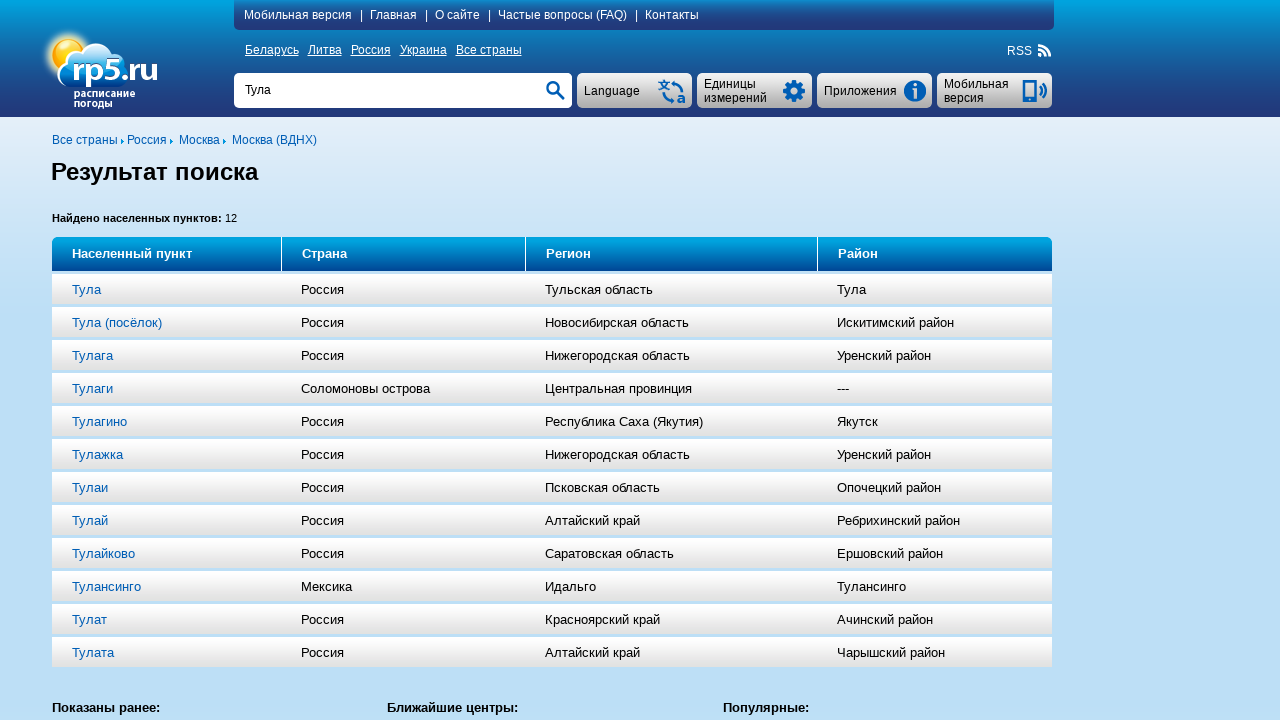

Search results page loaded with h1 heading visible
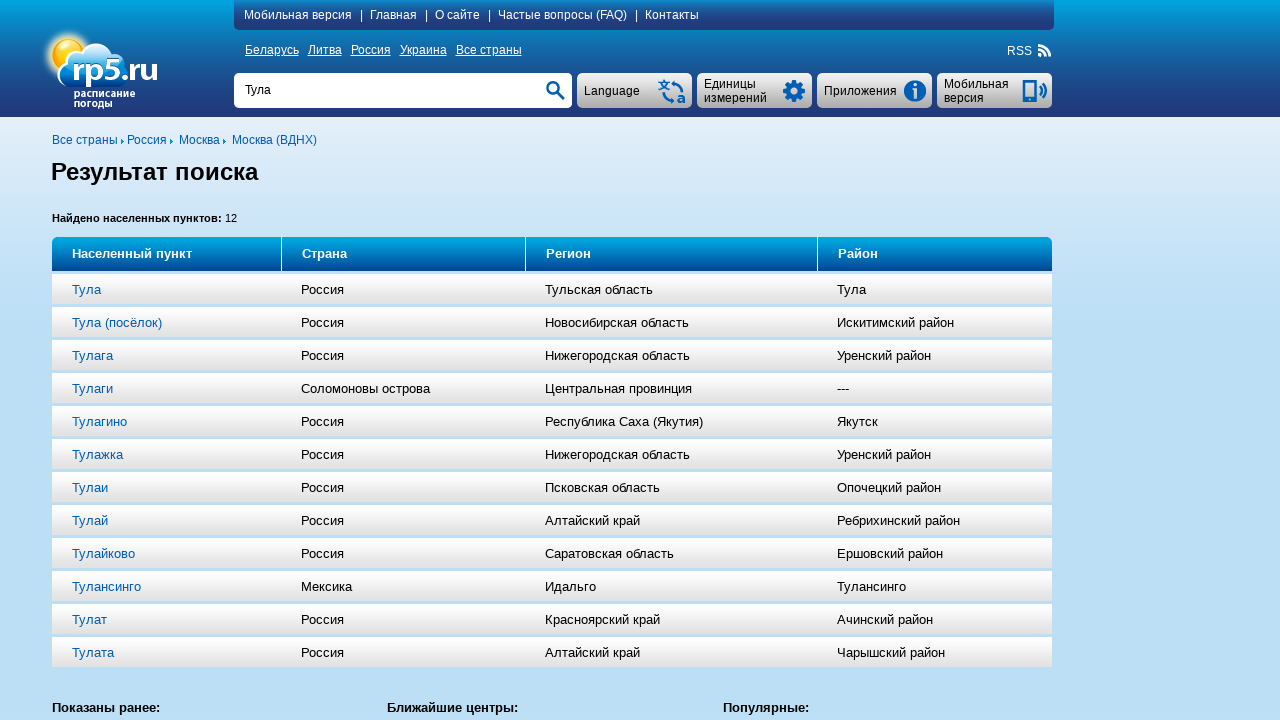

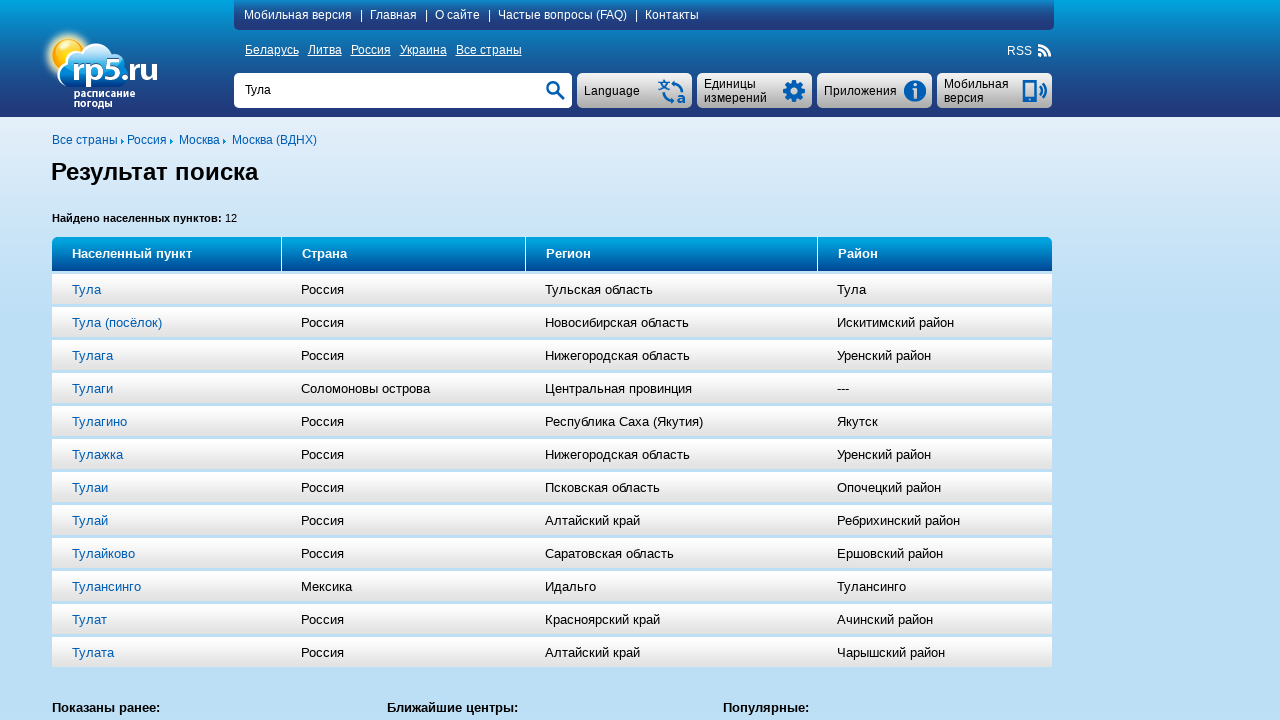